Navigates to a test automation practice page and verifies that a specific span element contains the expected text

Starting URL: https://ultimateqa.com/simple-html-elements-for-automation/

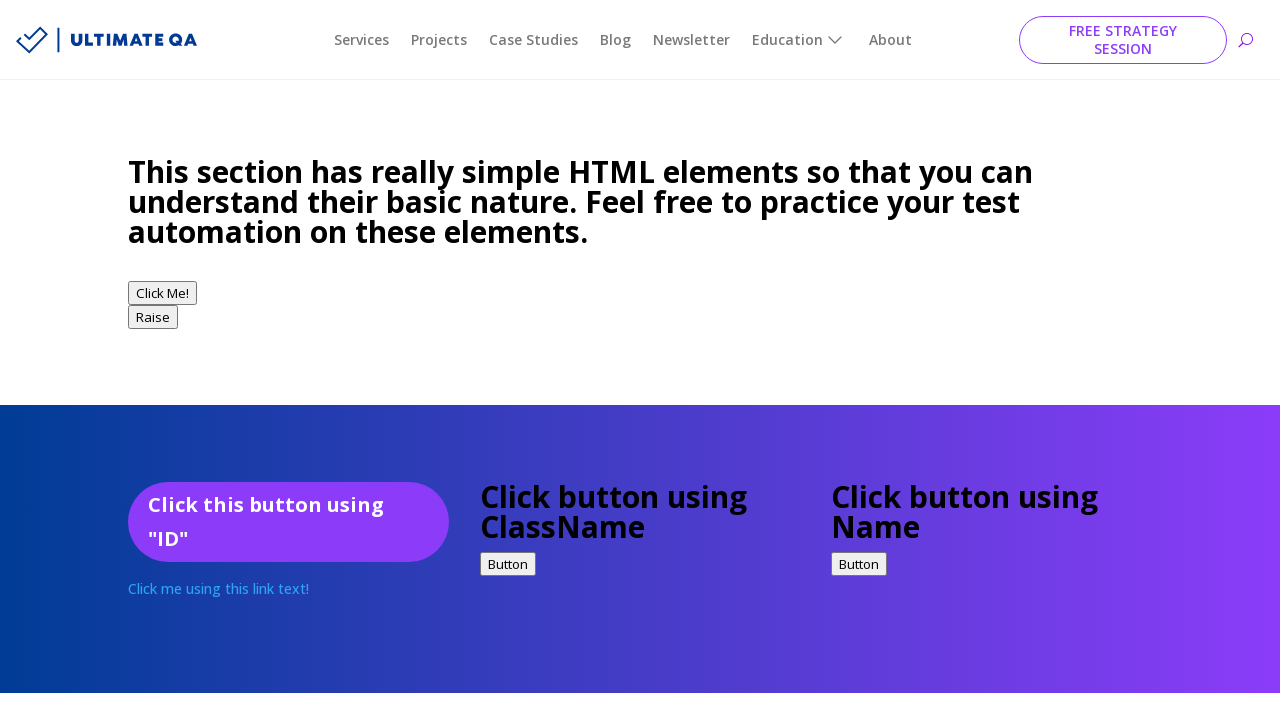

Navigated to test automation practice page
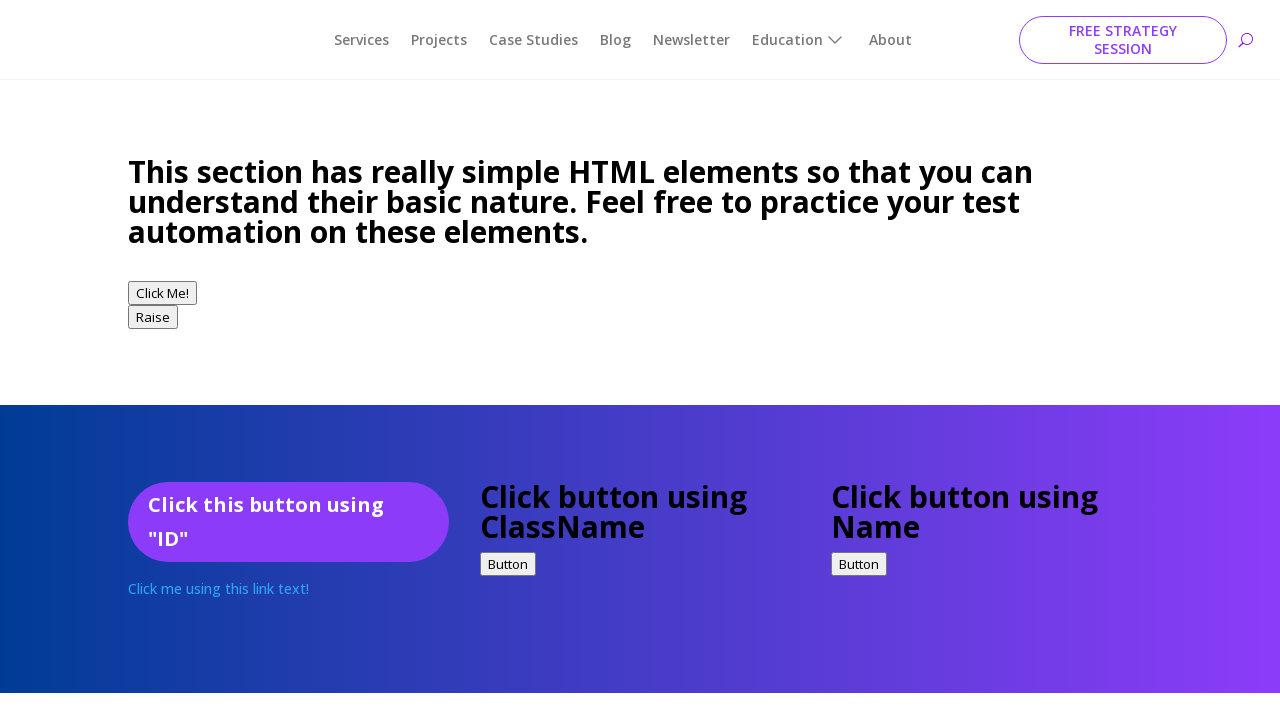

Located span element with text 'Click button using ClassName'
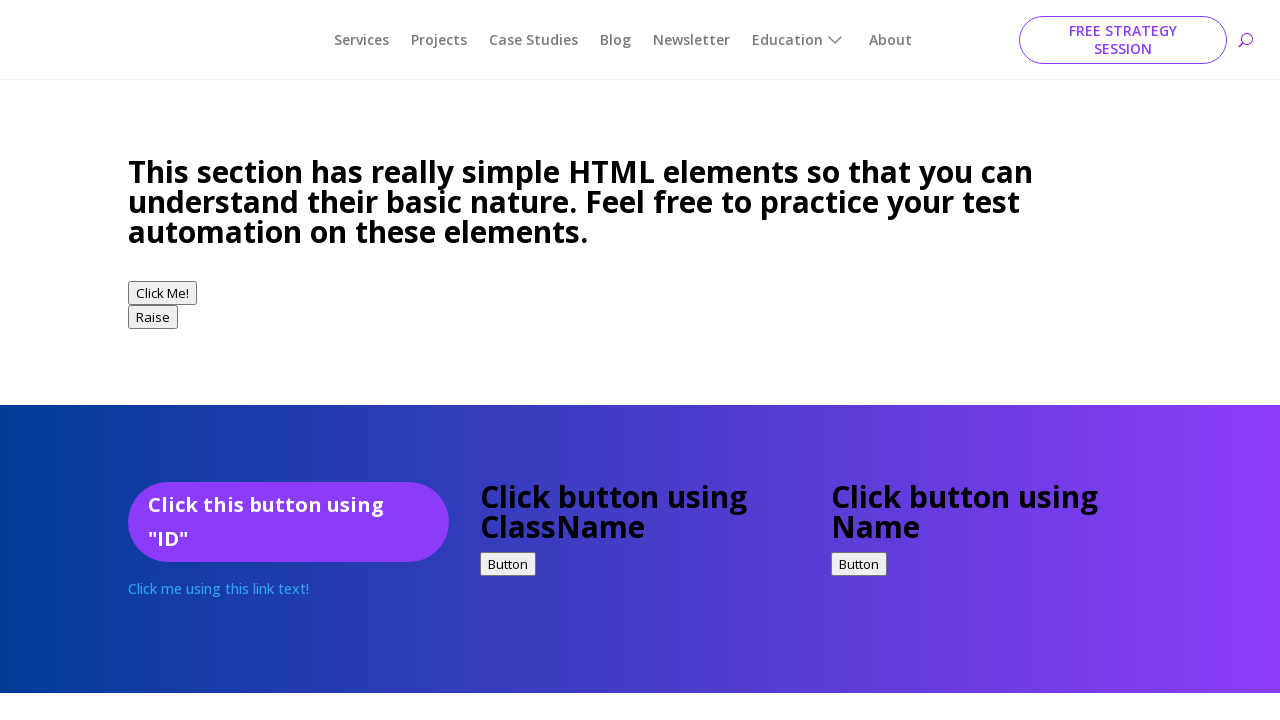

Retrieved span element text content: 'Click button using ClassName'
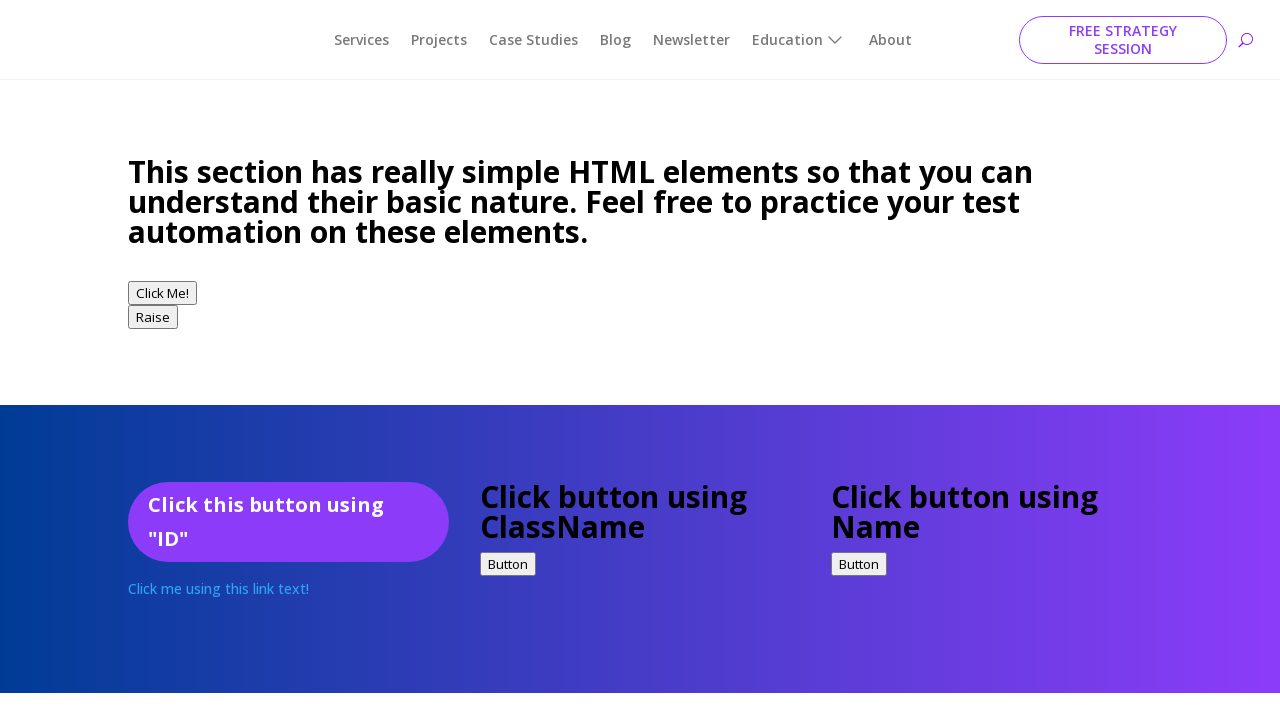

Verified span element contains expected text 'Click button using ClassName'
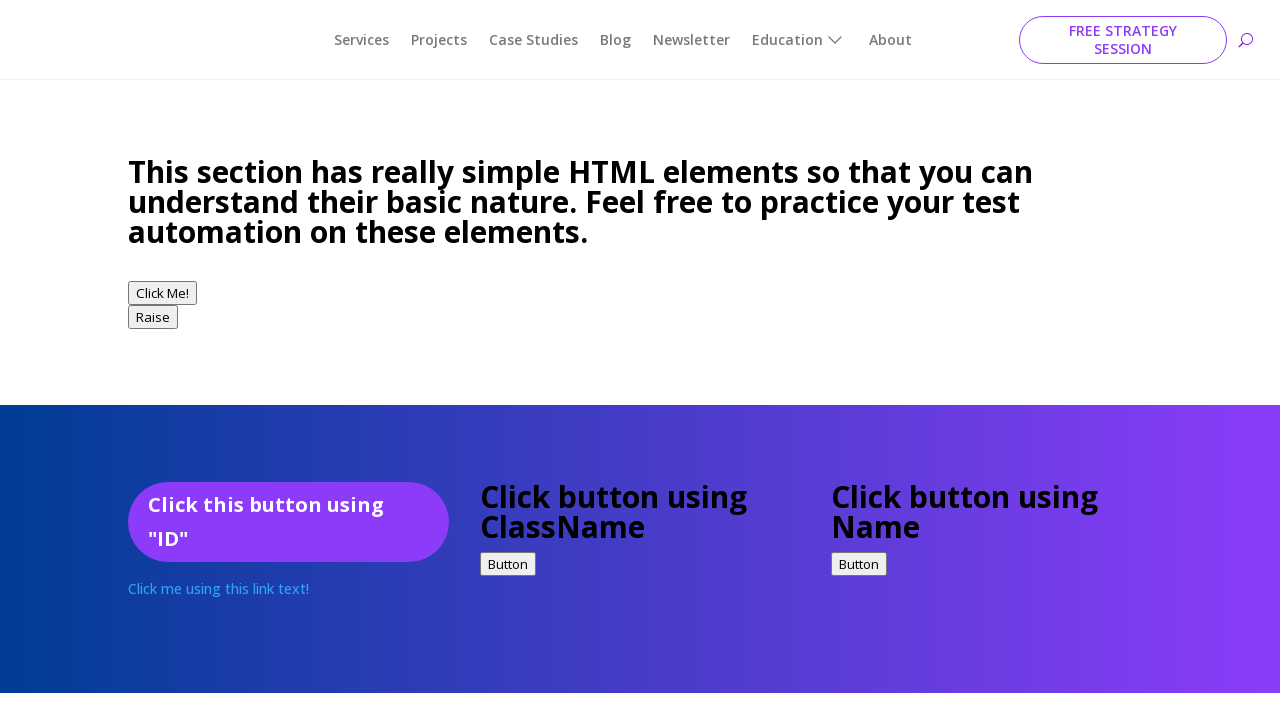

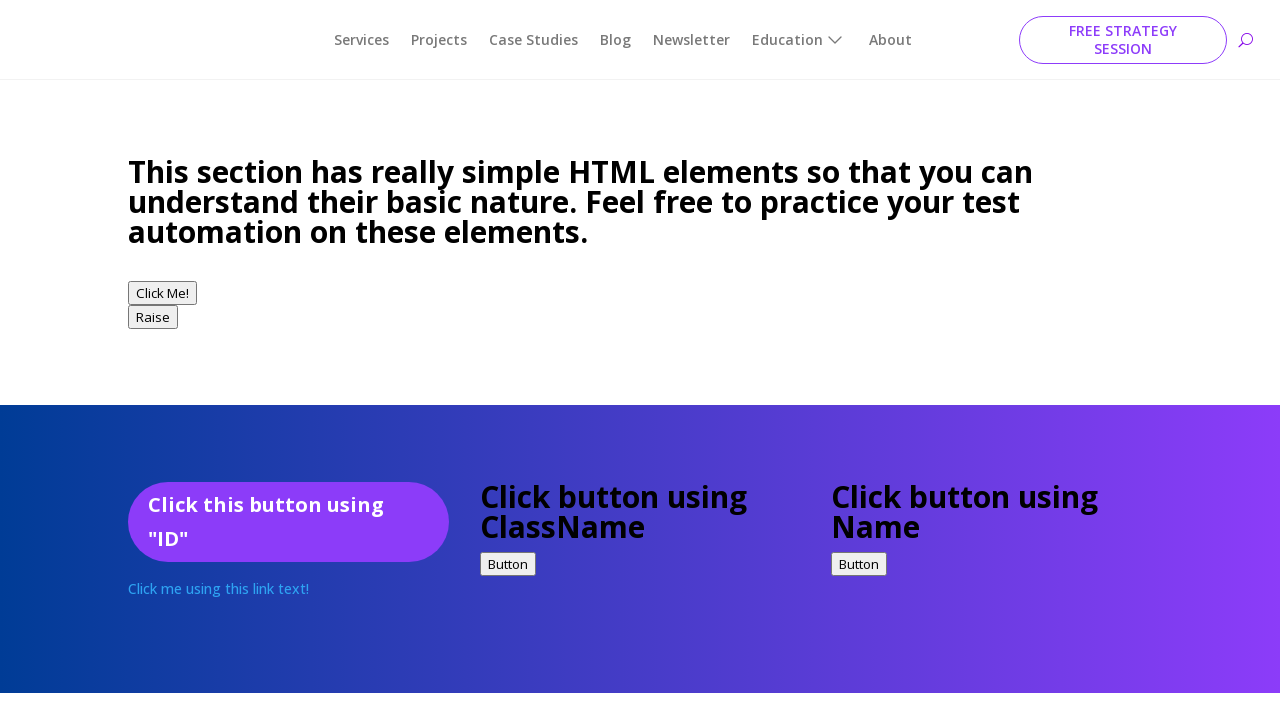